Tests window handling by opening multiple windows through a button click and then closing all windows except the primary one

Starting URL: https://leafground.com/window.xhtml

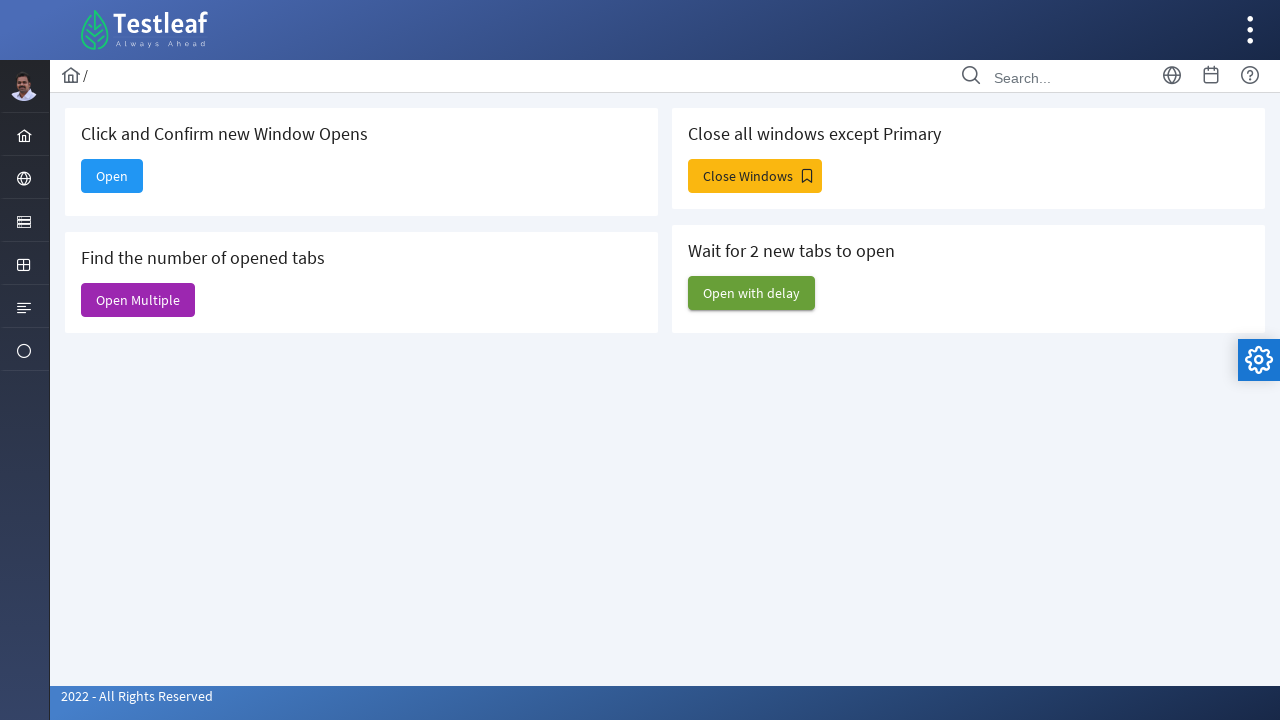

Clicked 'Close Windows' button to open multiple windows at (755, 176) on xpath=//span[text()='Close Windows']
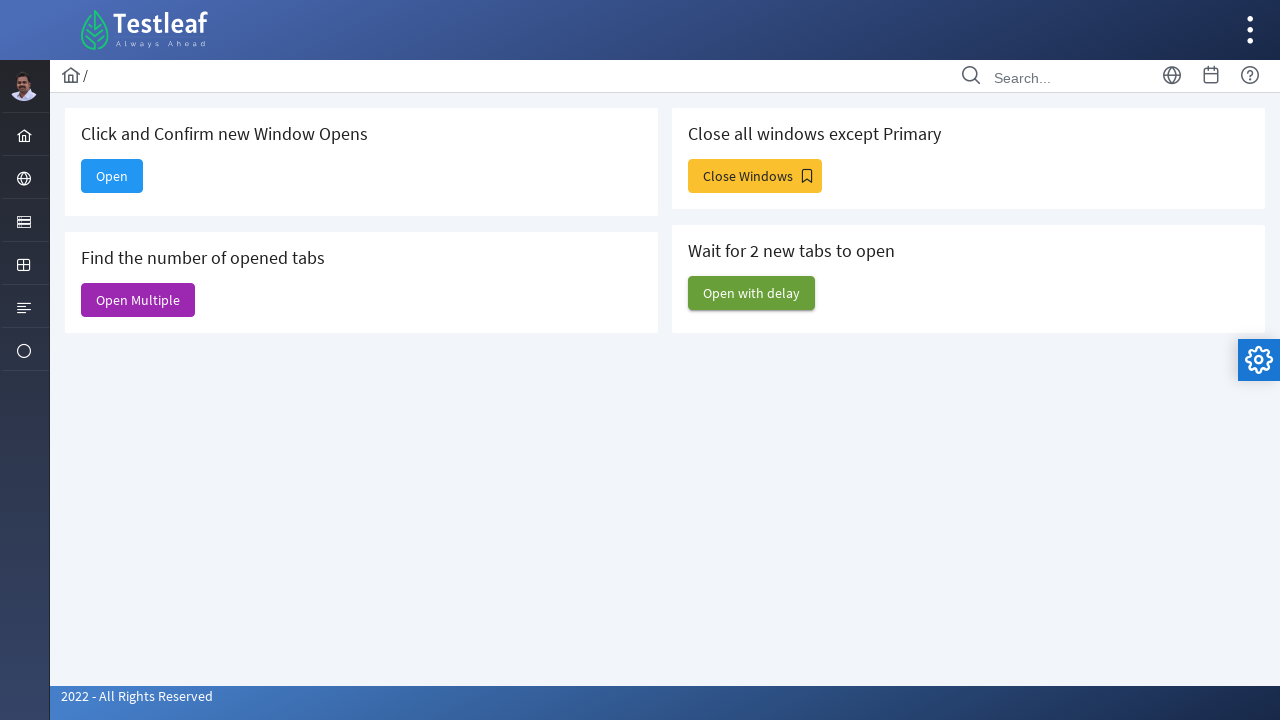

Waited 1000ms for new windows to open
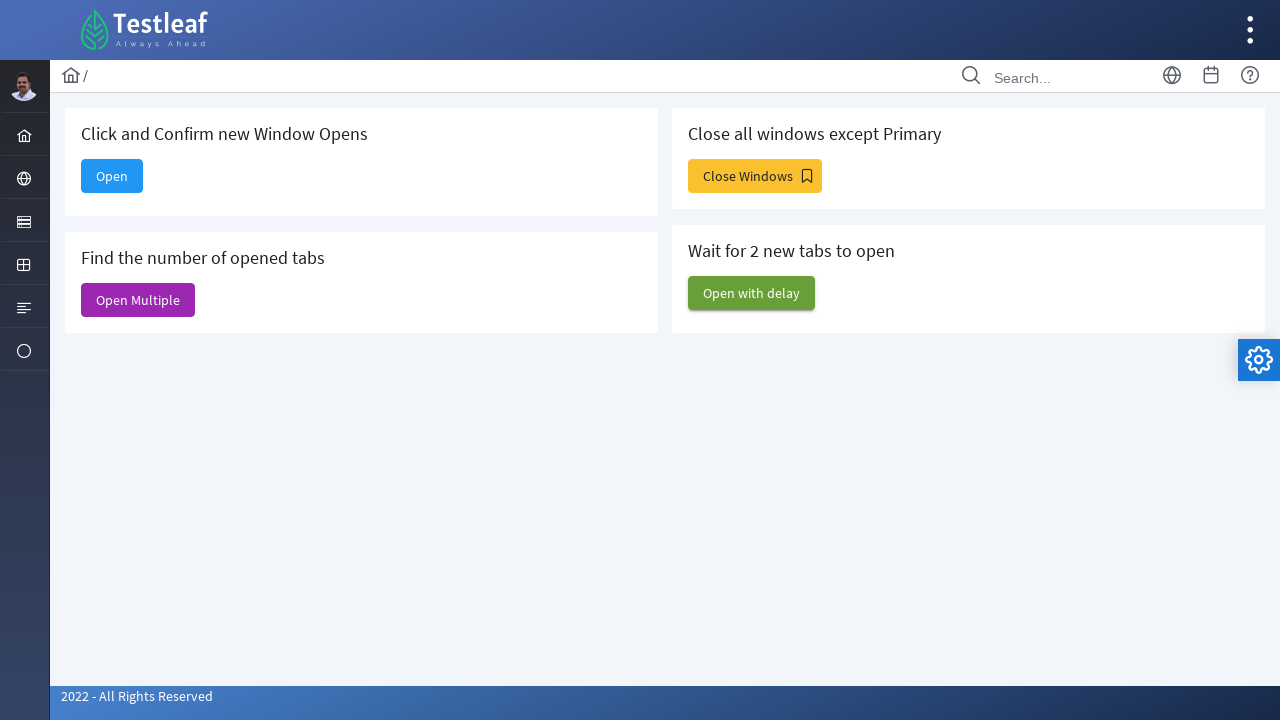

Retrieved all open pages/windows from context (total: 7)
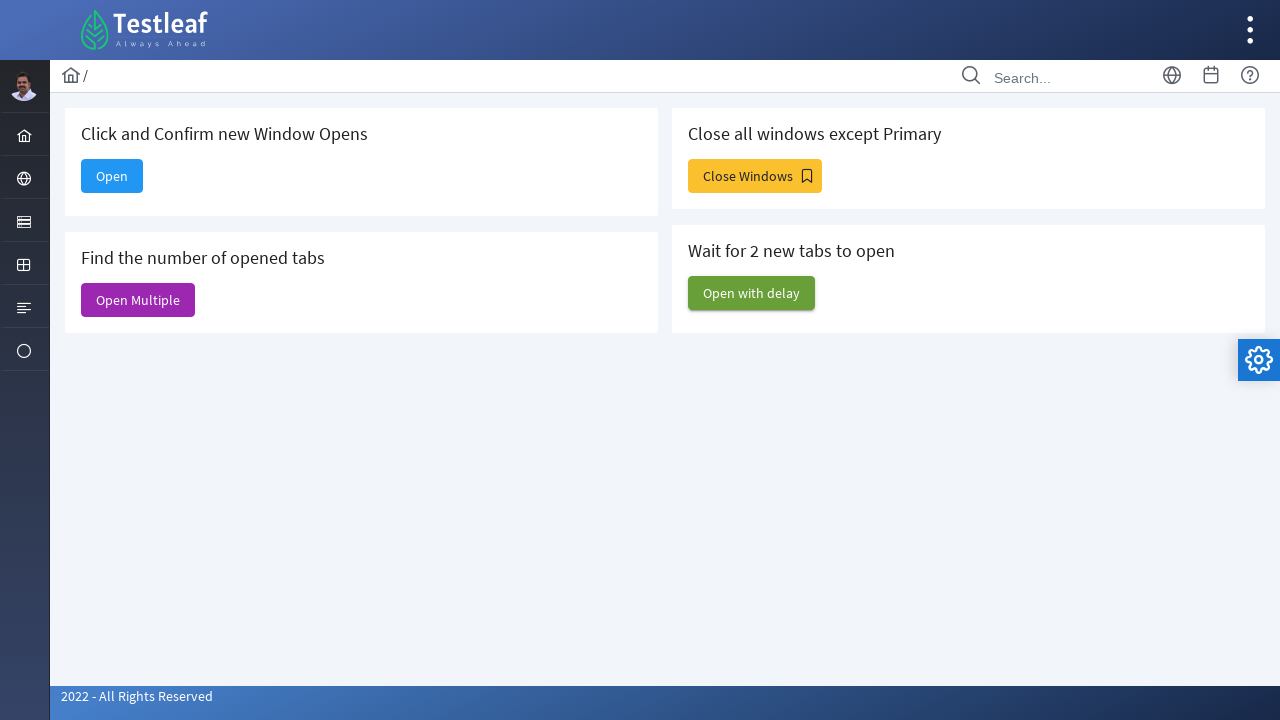

Closed window 6 (keeping primary window open)
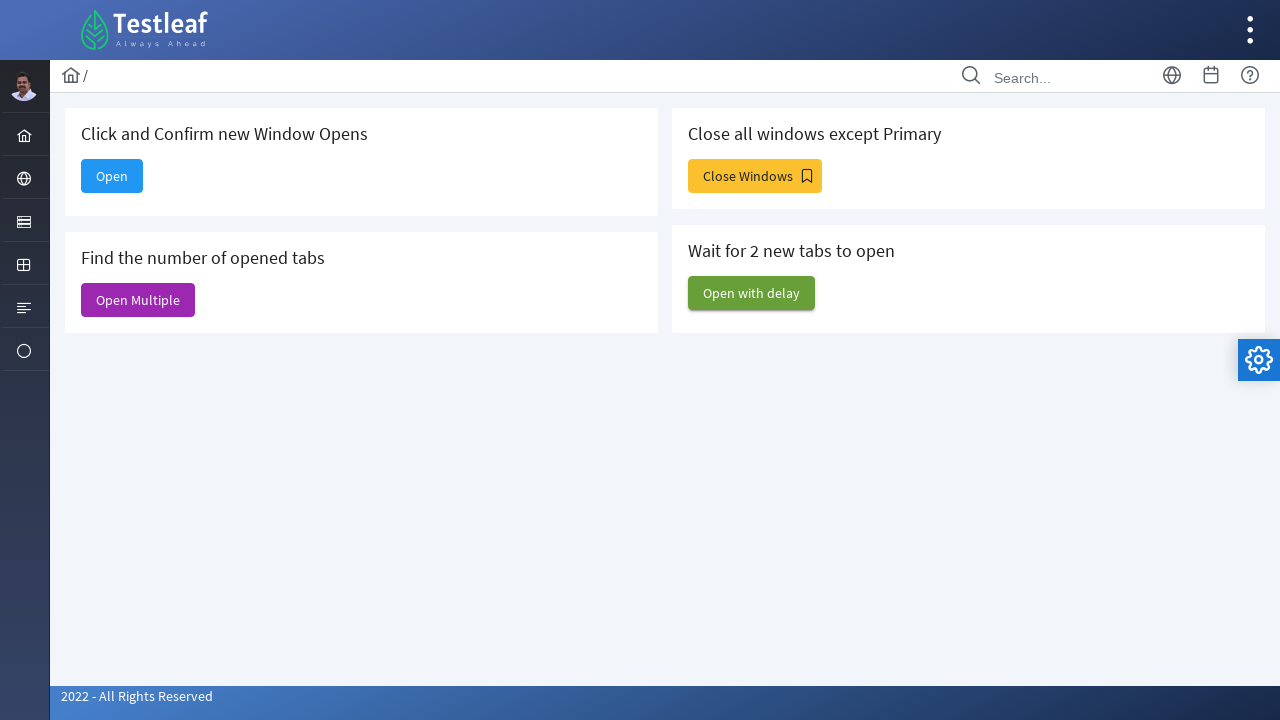

Closed window 5 (keeping primary window open)
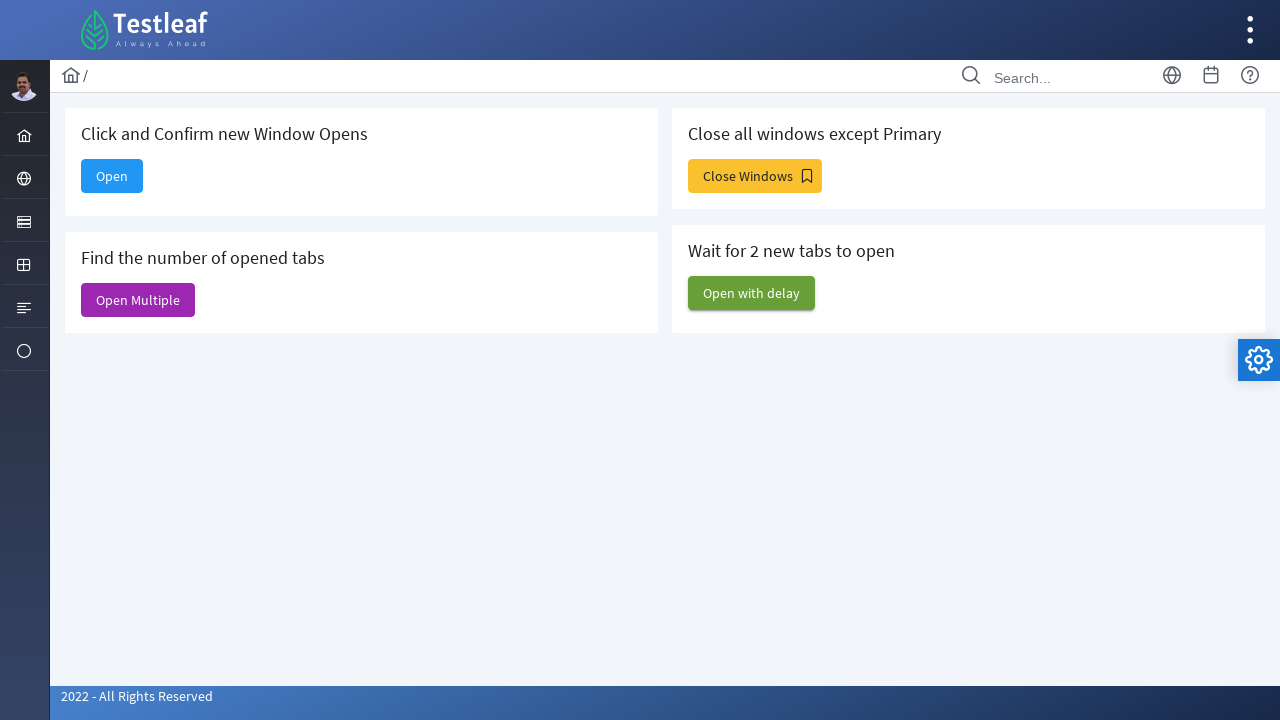

Closed window 4 (keeping primary window open)
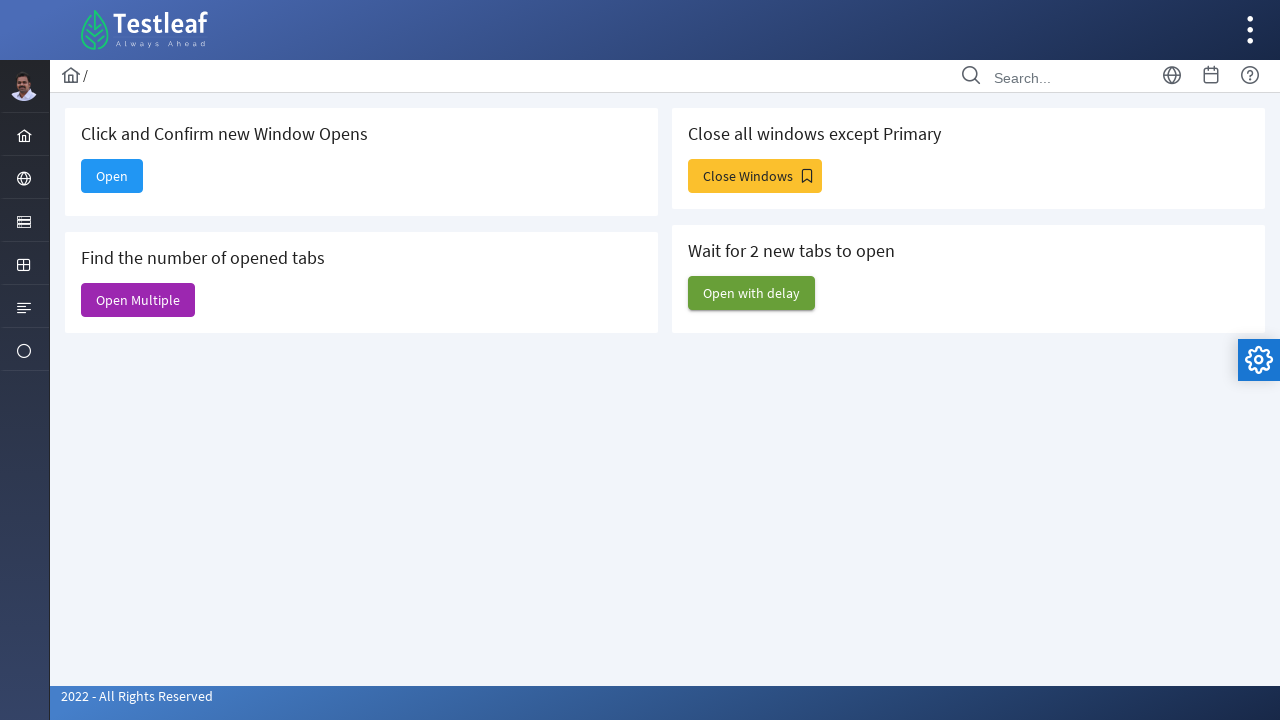

Closed window 3 (keeping primary window open)
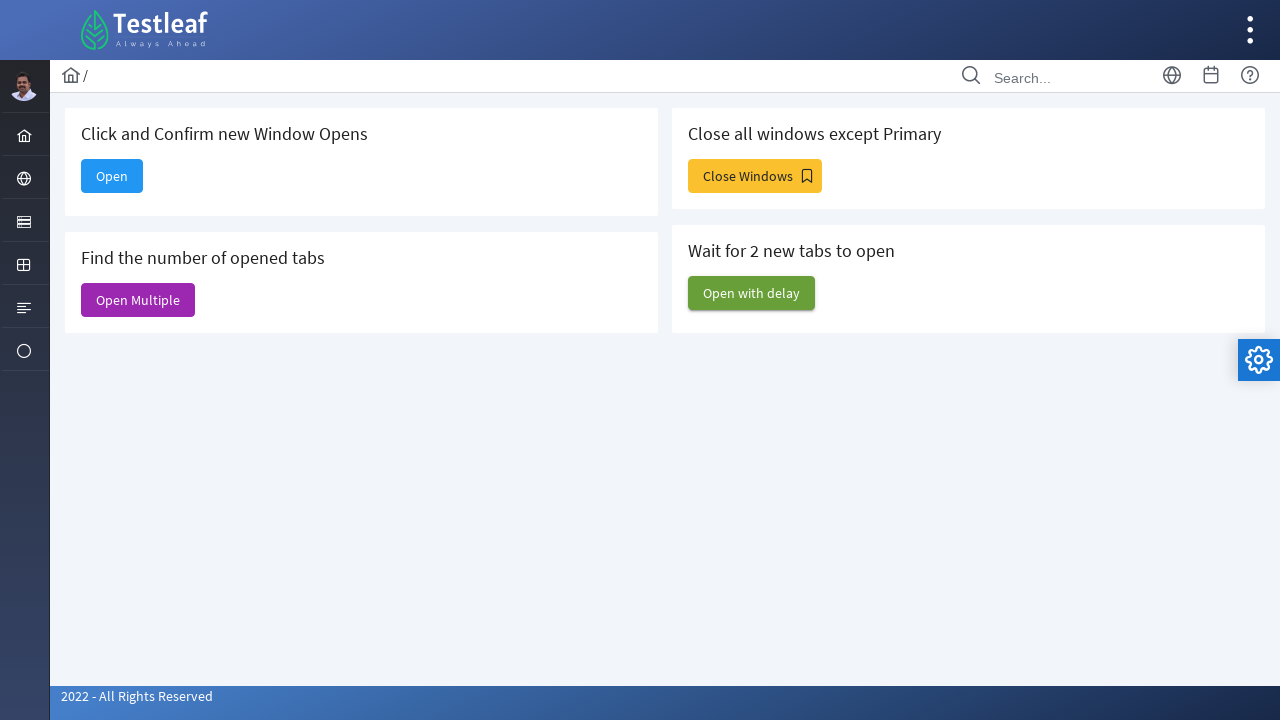

Closed window 2 (keeping primary window open)
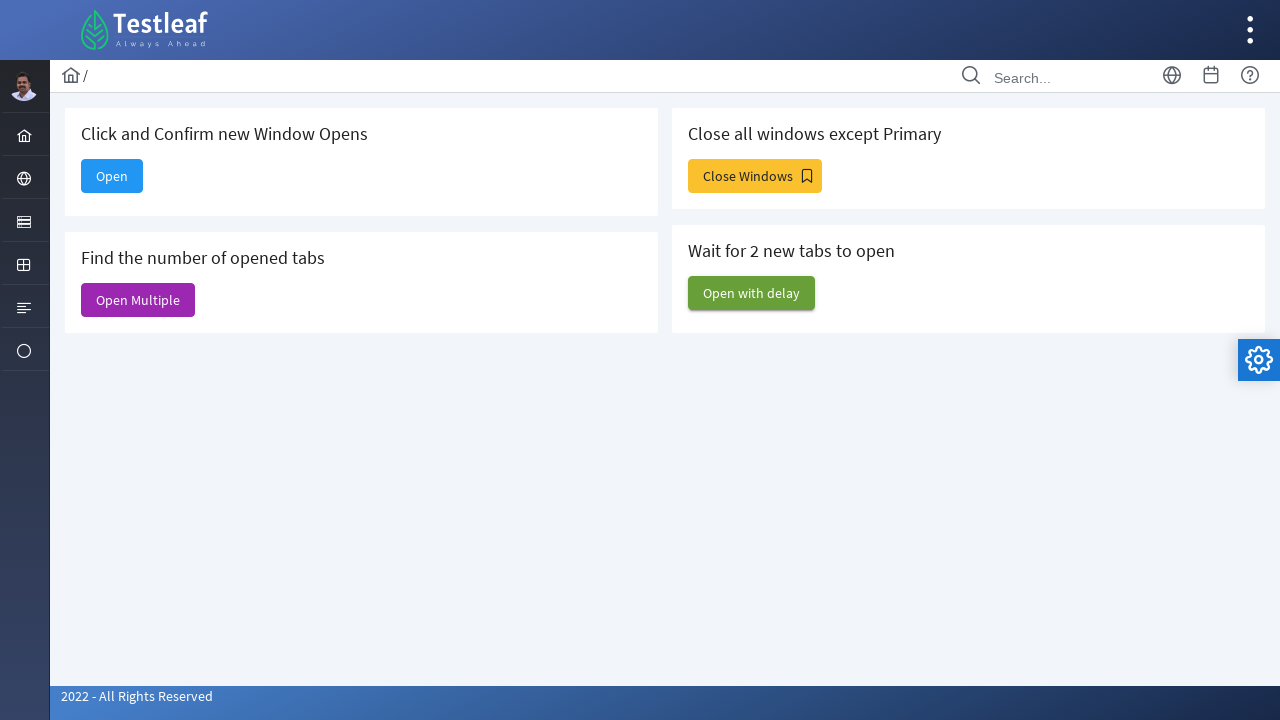

Closed window 1 (keeping primary window open)
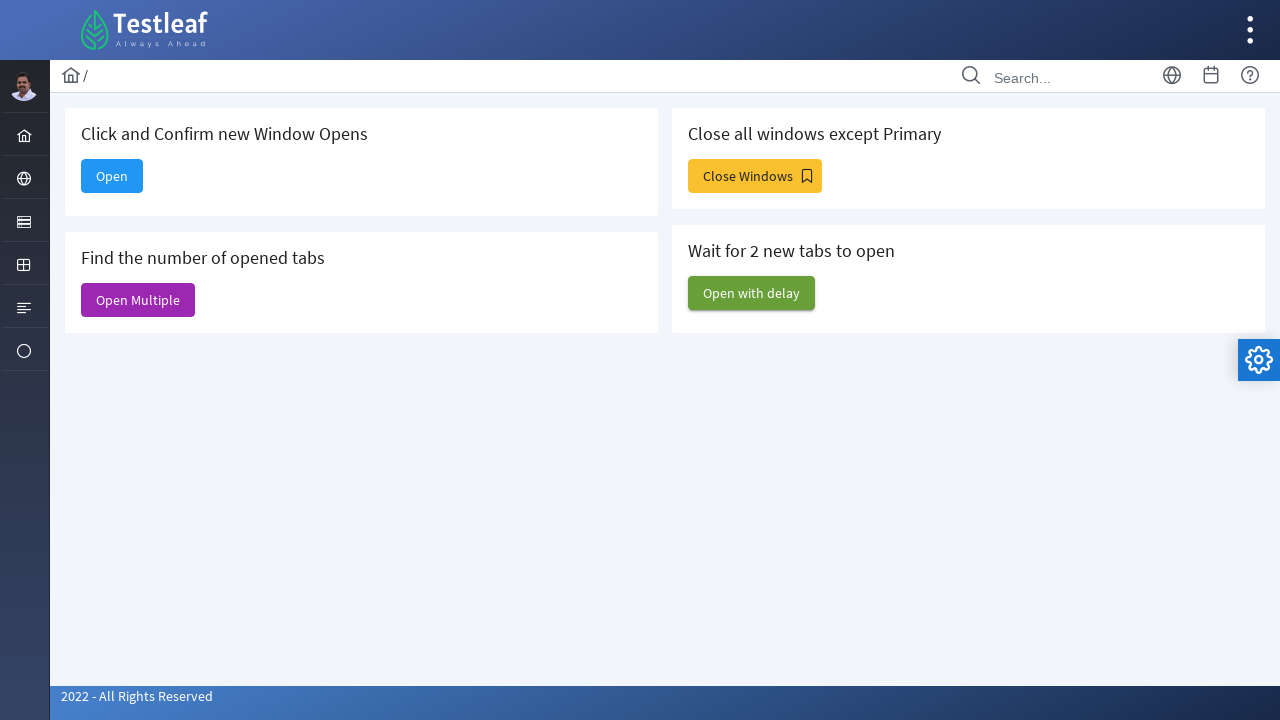

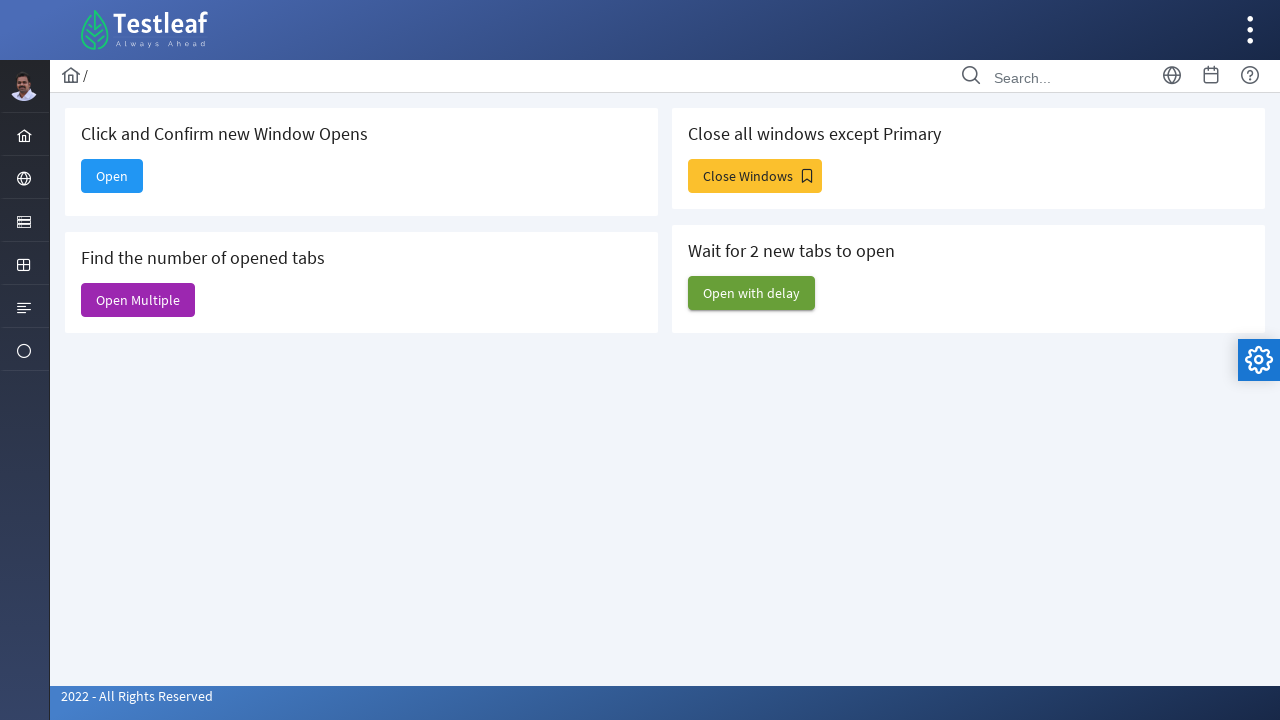